Tests checkbox selection state and conditionally clicks the first checkbox if it's not already selected

Starting URL: https://the-internet.herokuapp.com/checkboxes

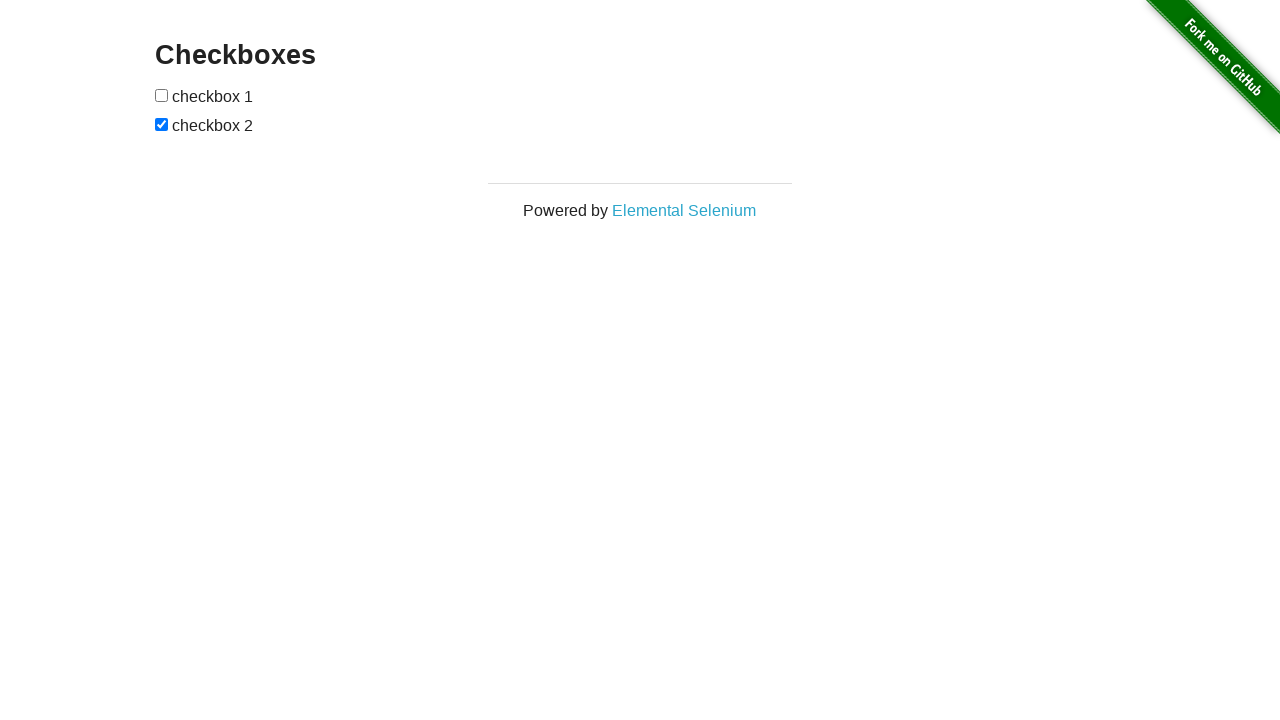

Retrieved all checkboxes from the page
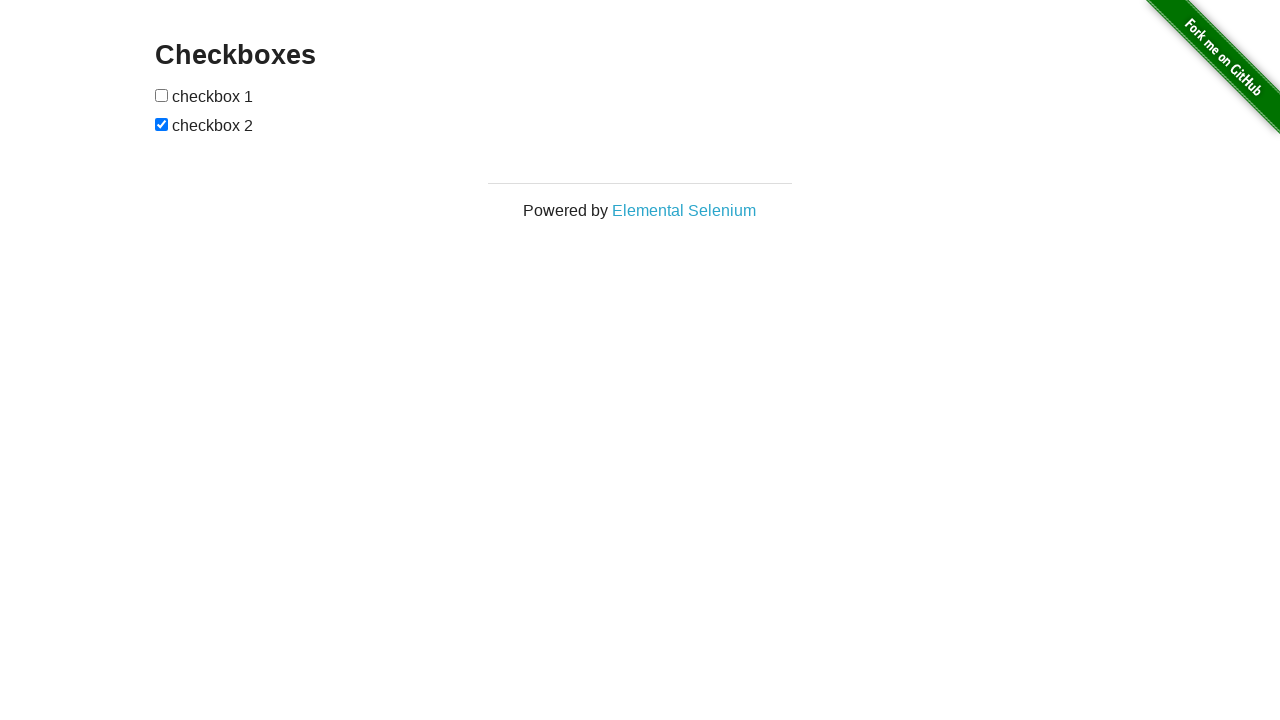

Retrieved first checkbox element
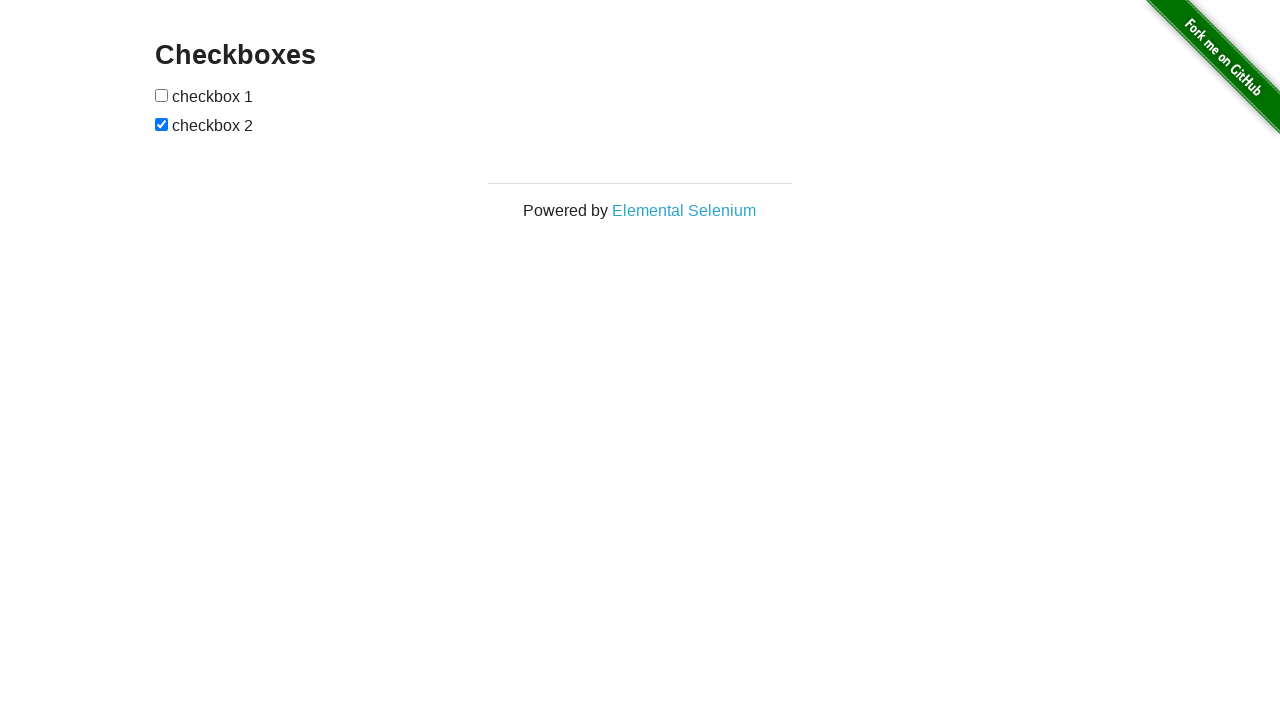

Retrieved second checkbox element
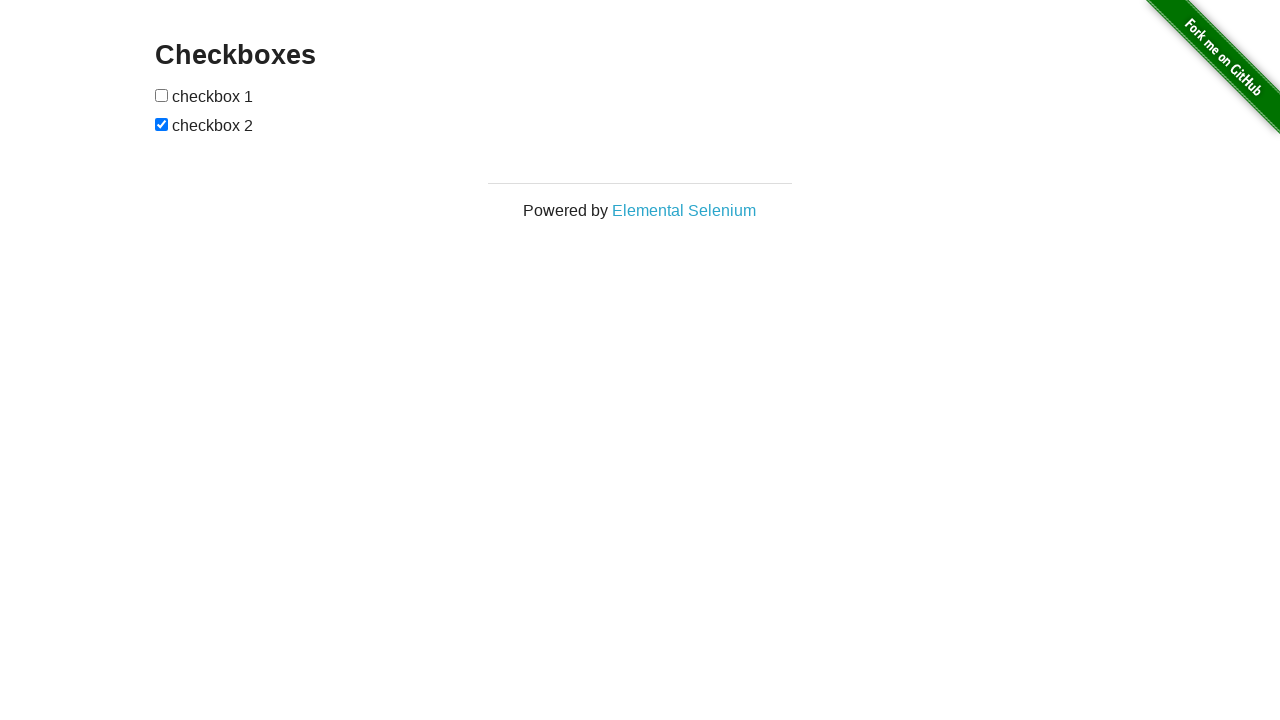

Checked first checkbox selection state: False
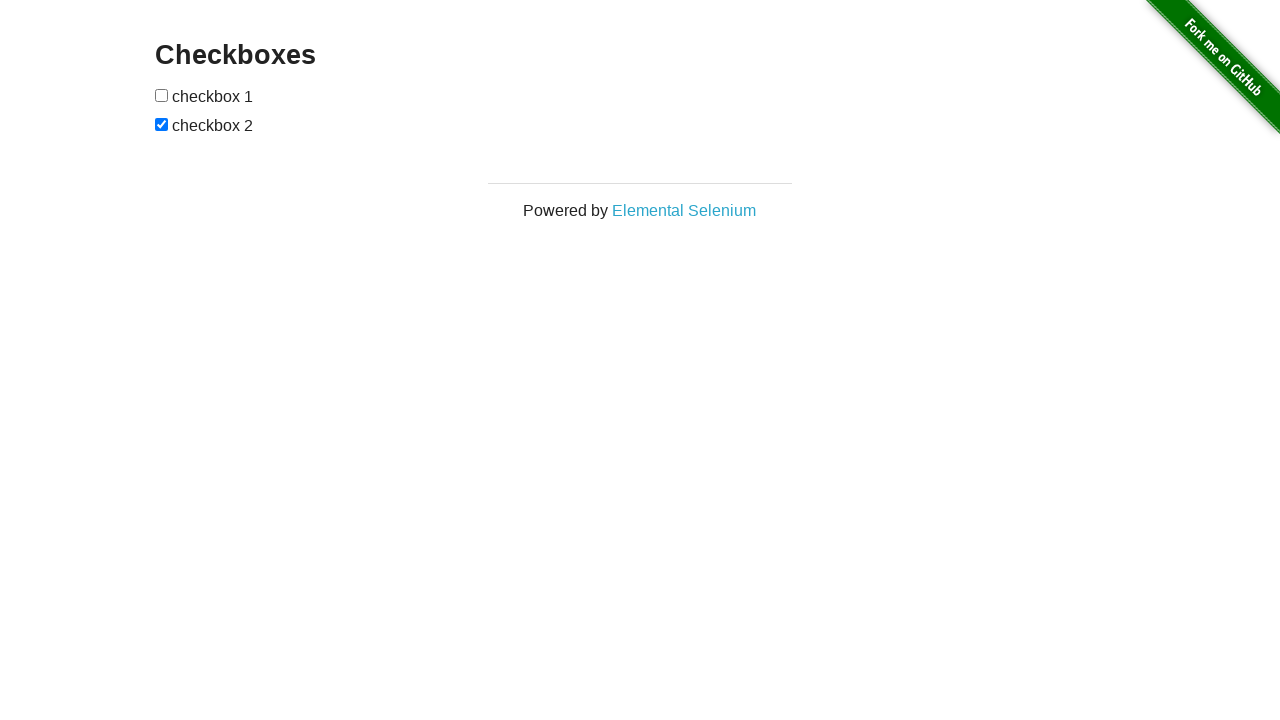

Checked second checkbox selection state: True
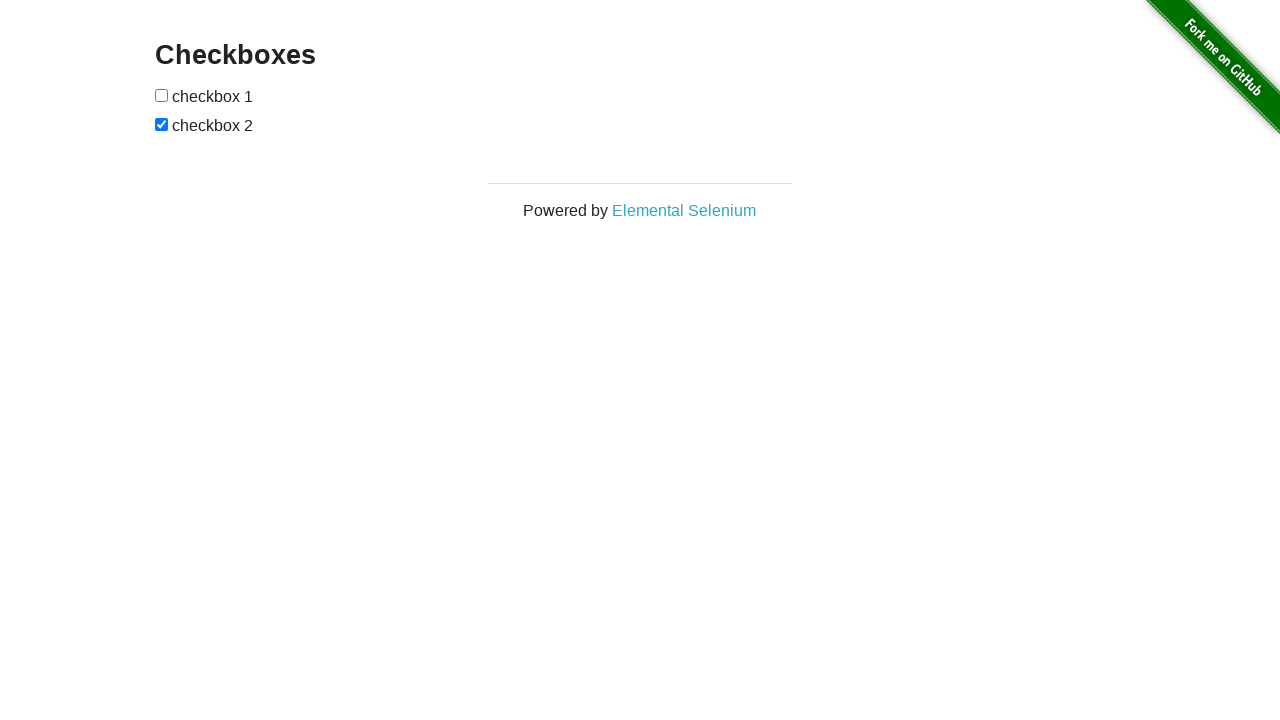

Clicked first checkbox to select it at (162, 95) on #checkboxes > input >> nth=0
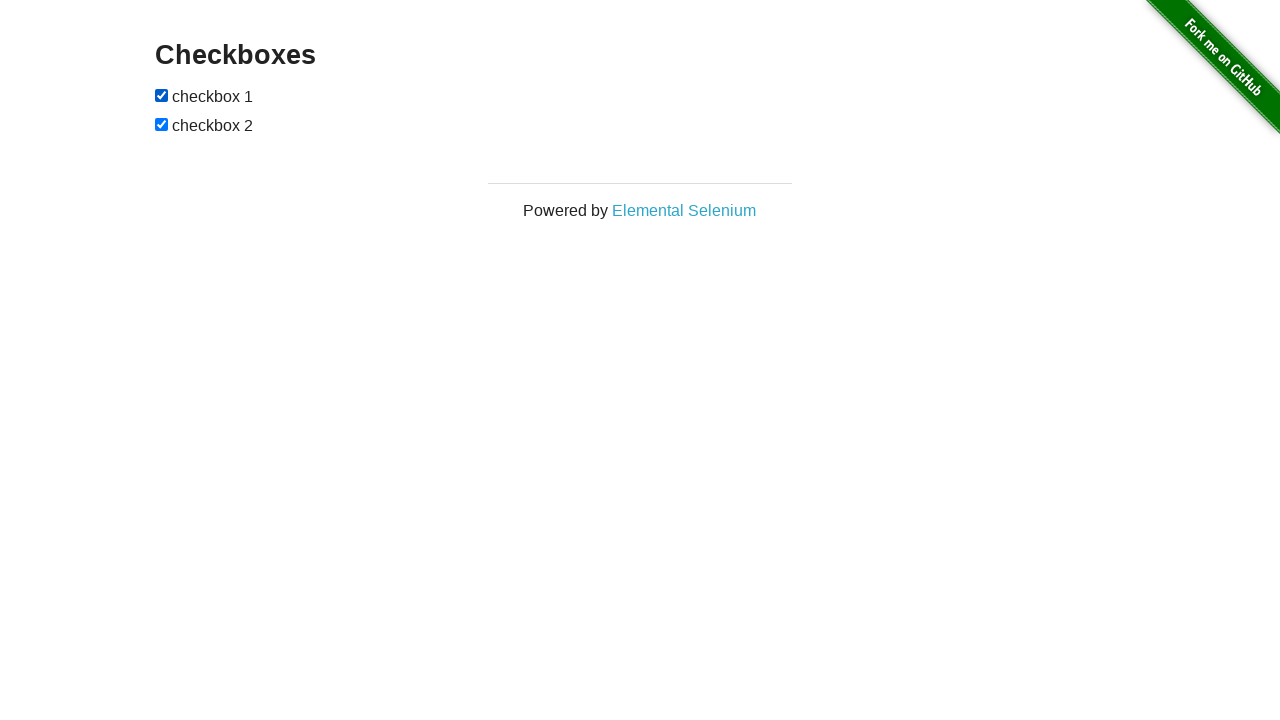

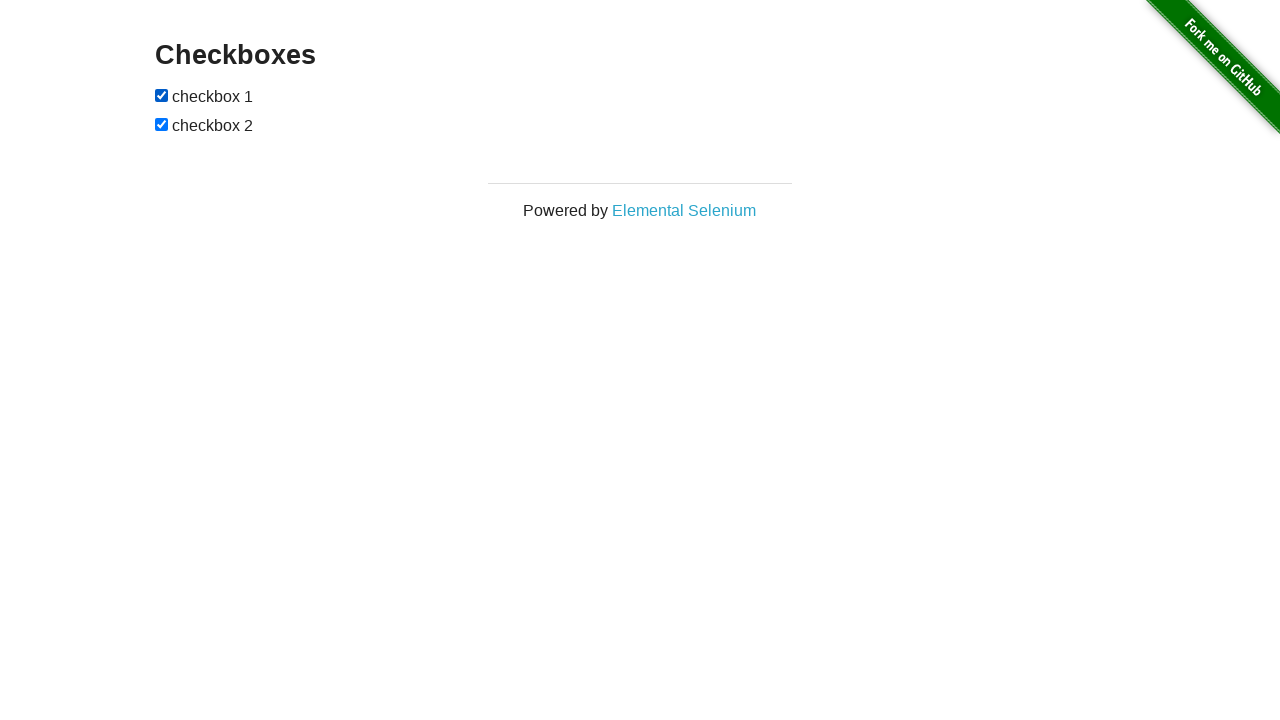